Tests JavaScript prompt dialog by clicking a button that triggers a JS prompt, entering text, accepting it, and verifying the result message contains the entered text

Starting URL: https://the-internet.herokuapp.com/javascript_alerts

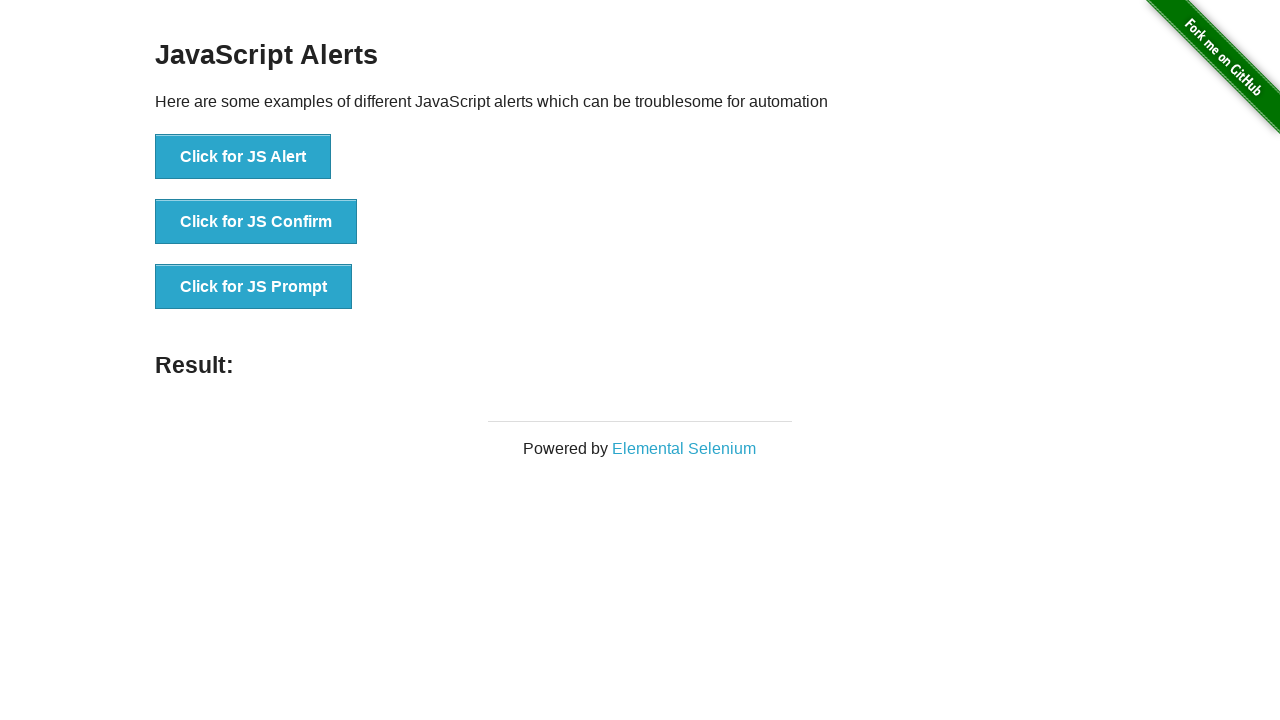

Set up dialog handler to accept prompt with 'Test text'
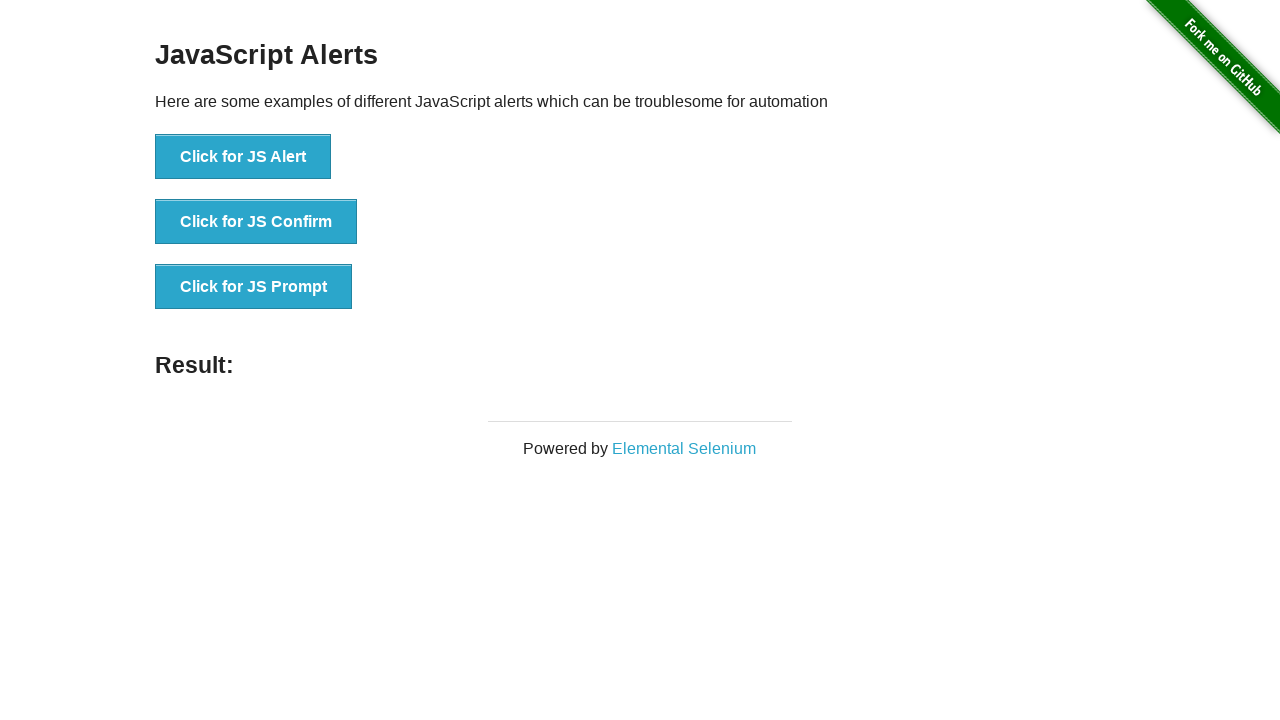

Clicked button to trigger JavaScript prompt dialog at (254, 287) on button[onclick='jsPrompt()']
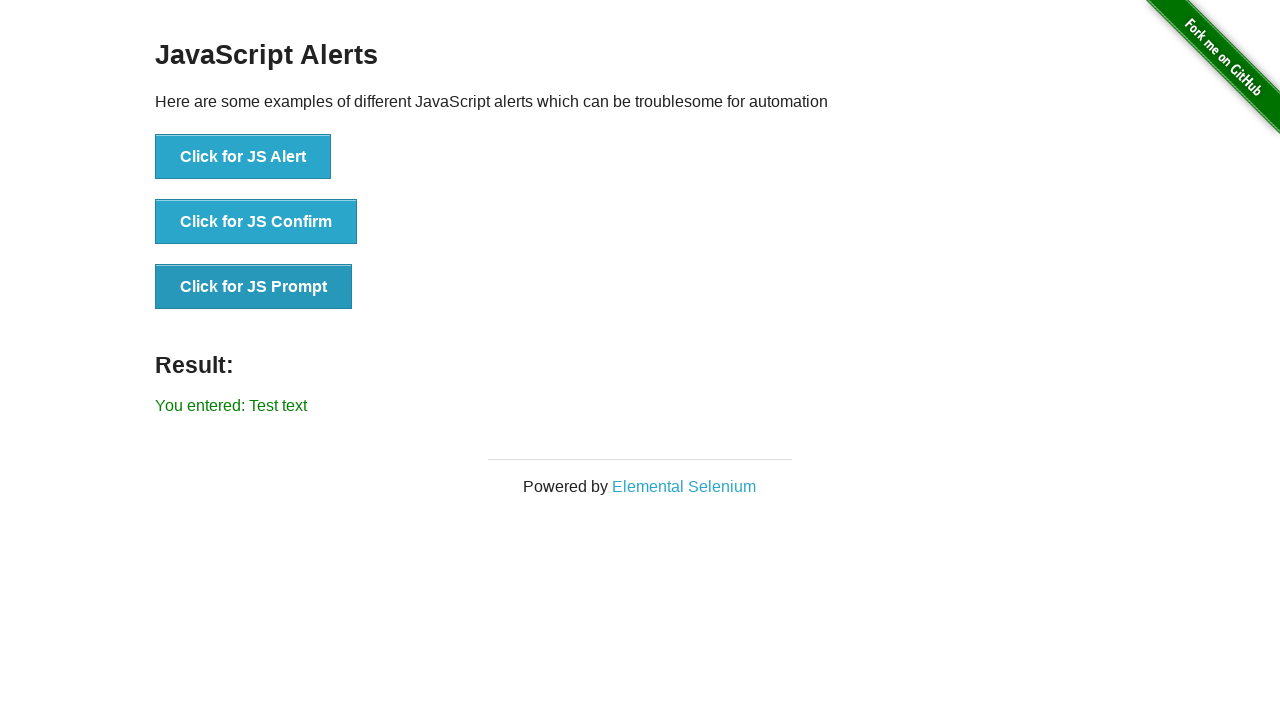

Result message element loaded after prompt was accepted
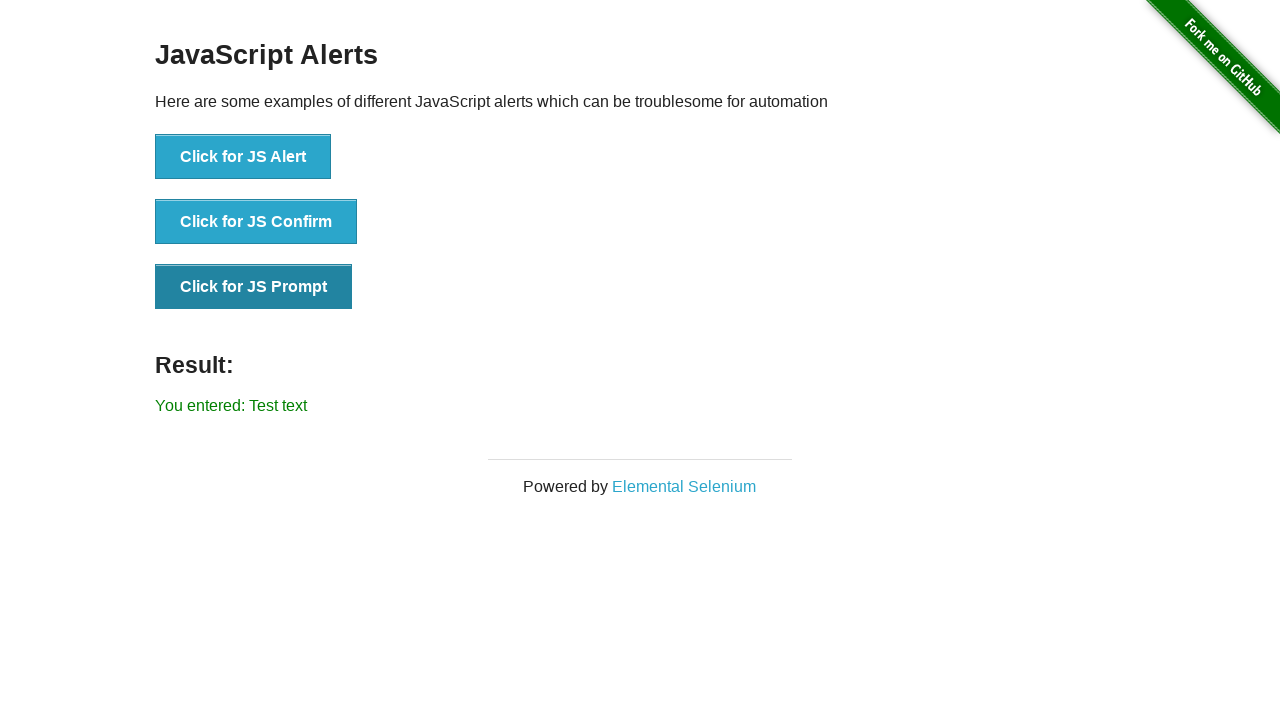

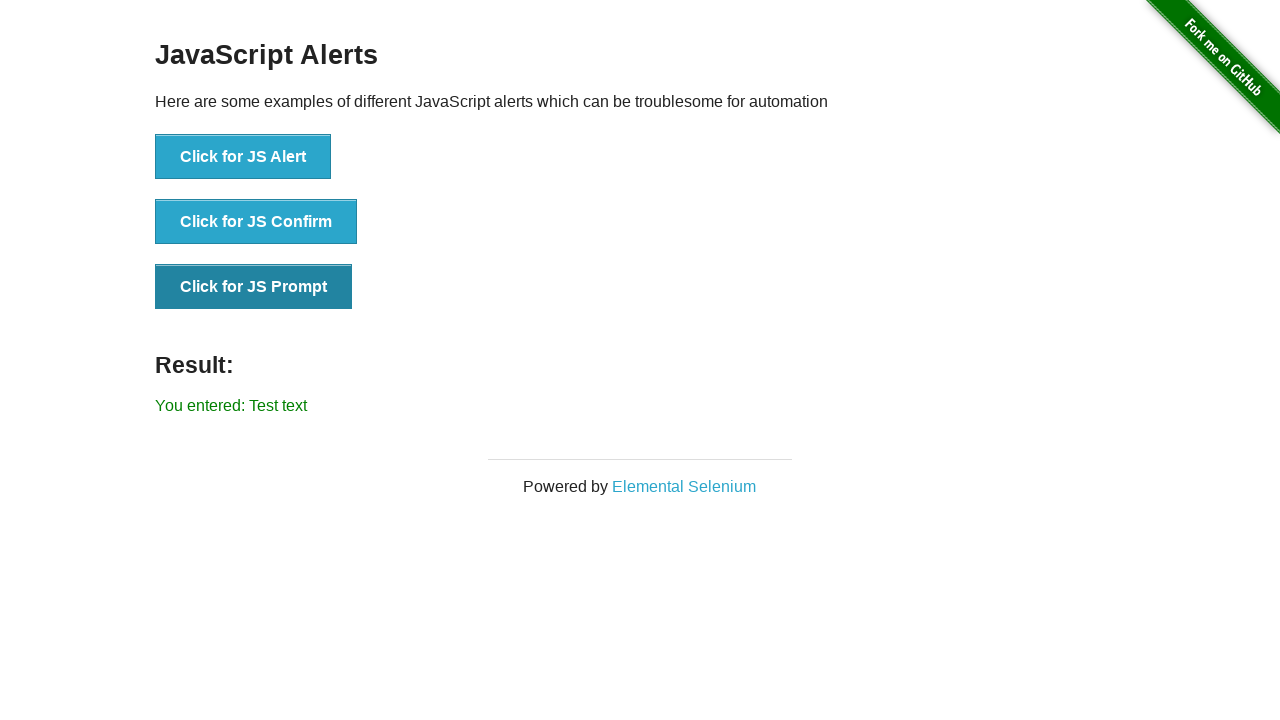